Navigates to the Applitools demo app page and clicks the "Log in" button to test the login flow on the demo site.

Starting URL: https://demo.applitools.com

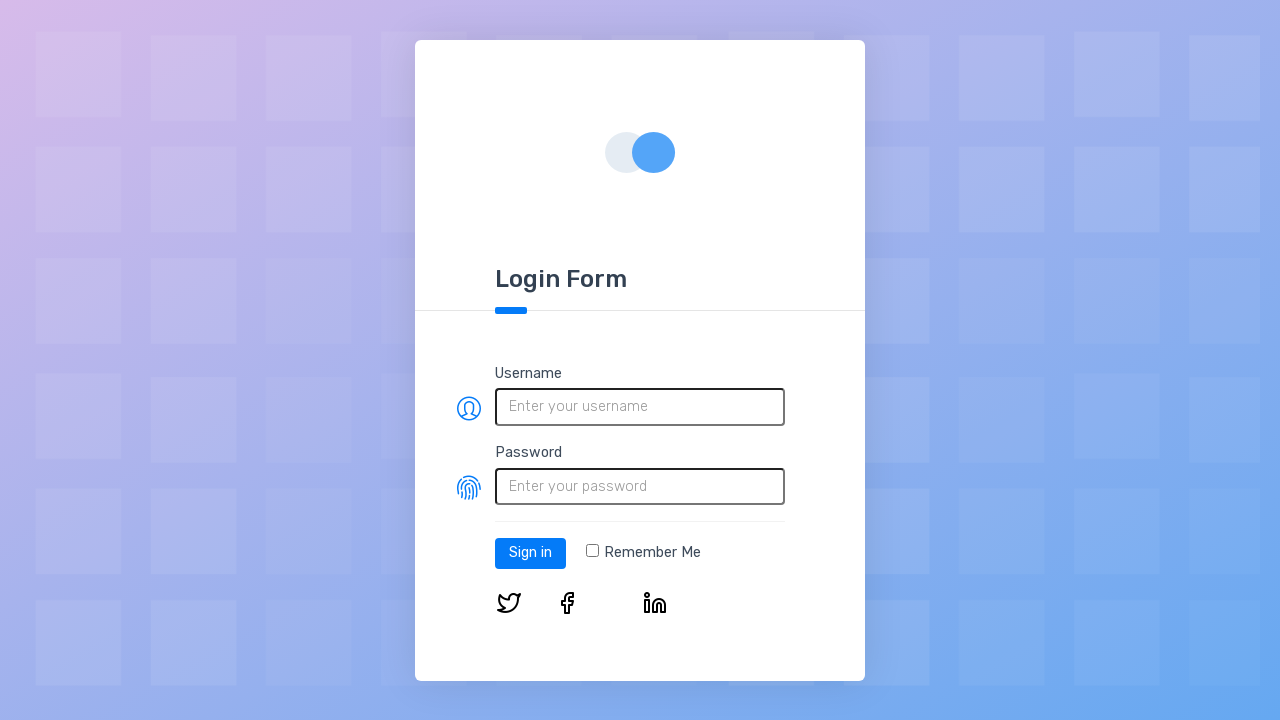

Navigated to Applitools demo app page
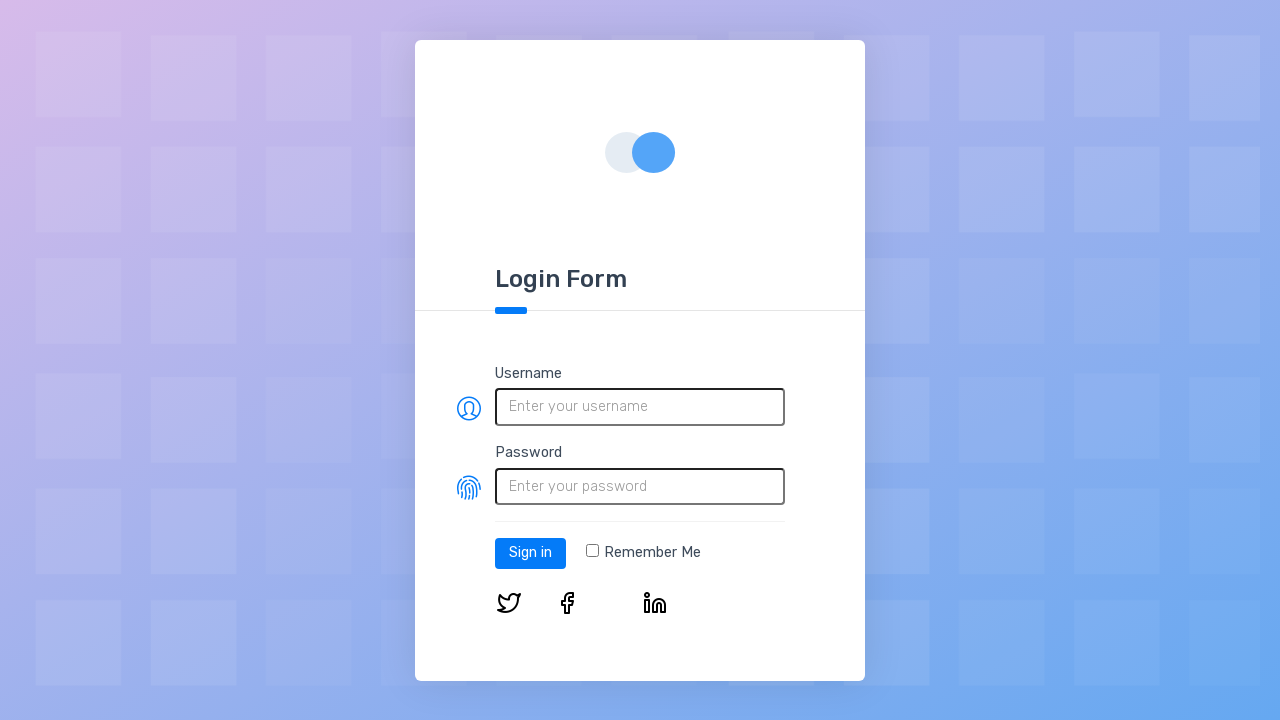

Login button element loaded
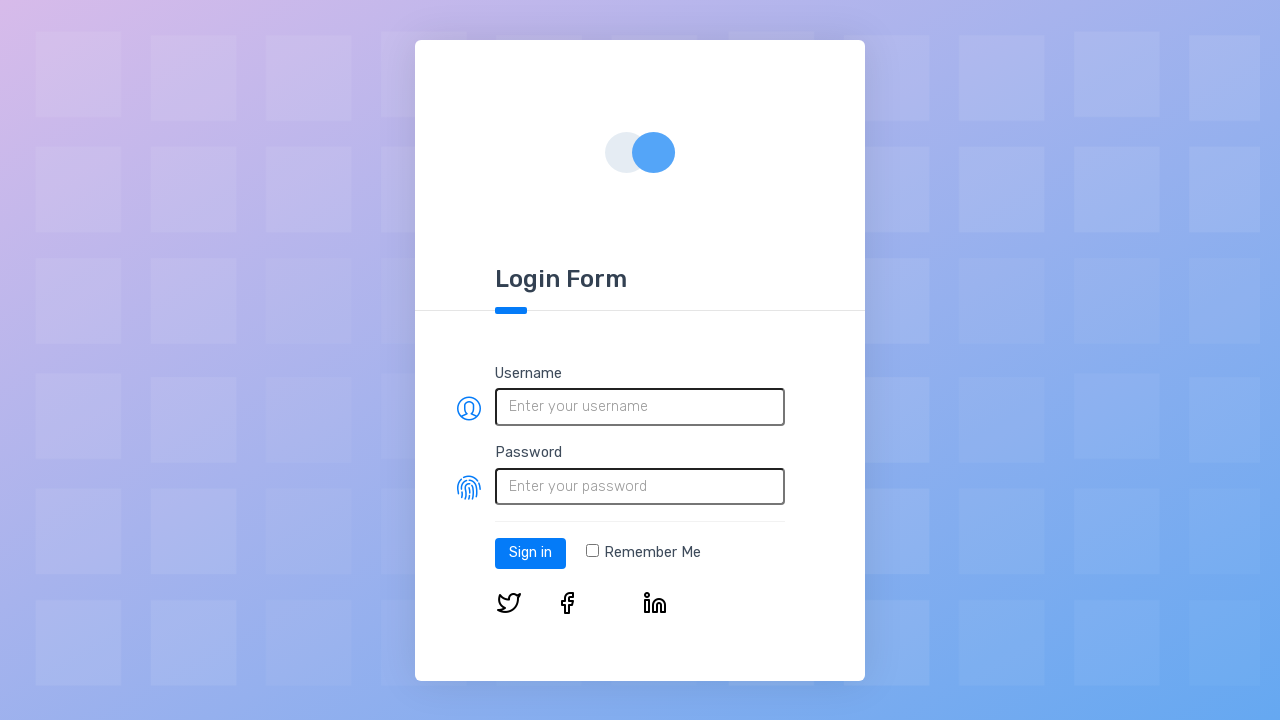

Clicked the 'Log in' button at (530, 553) on #log-in
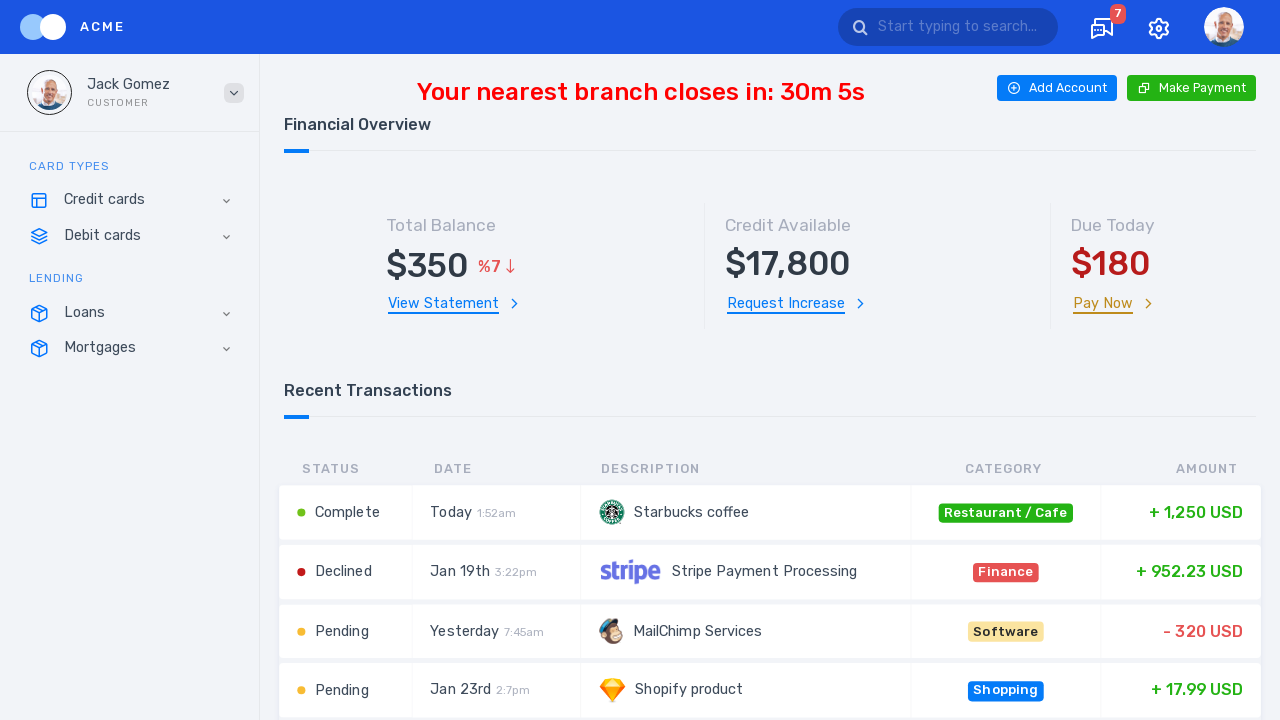

Application page loaded after login
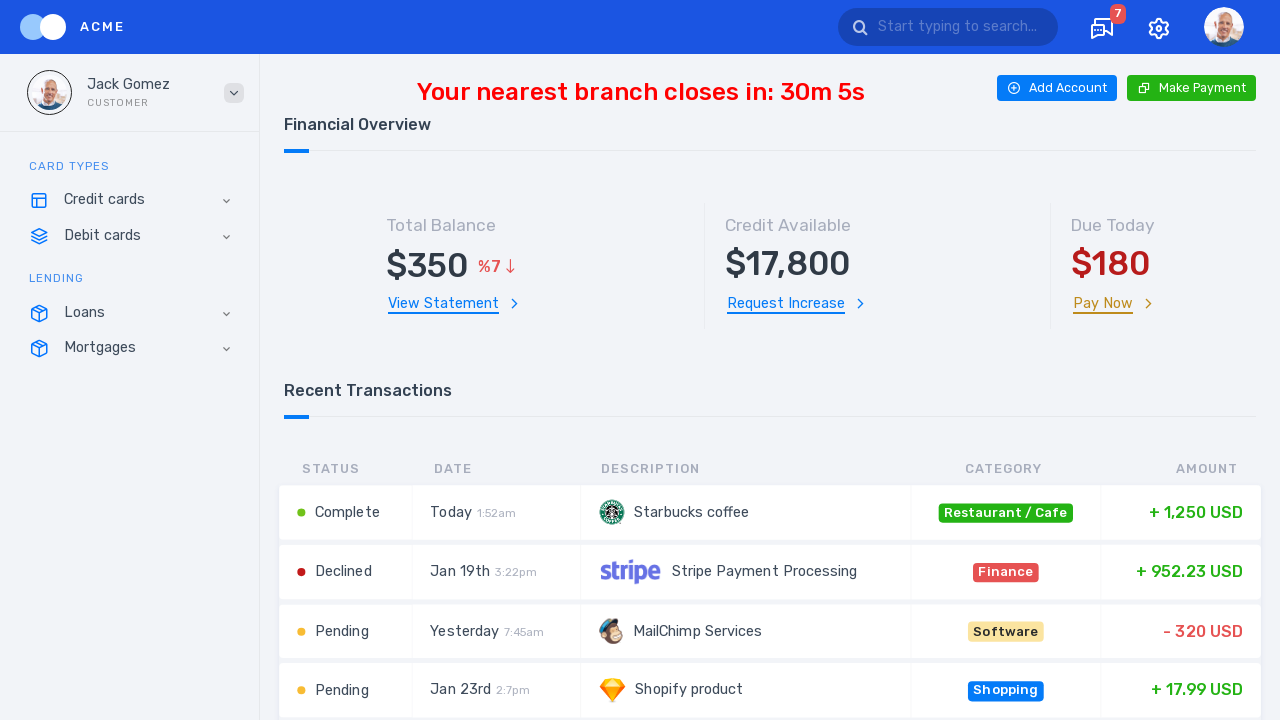

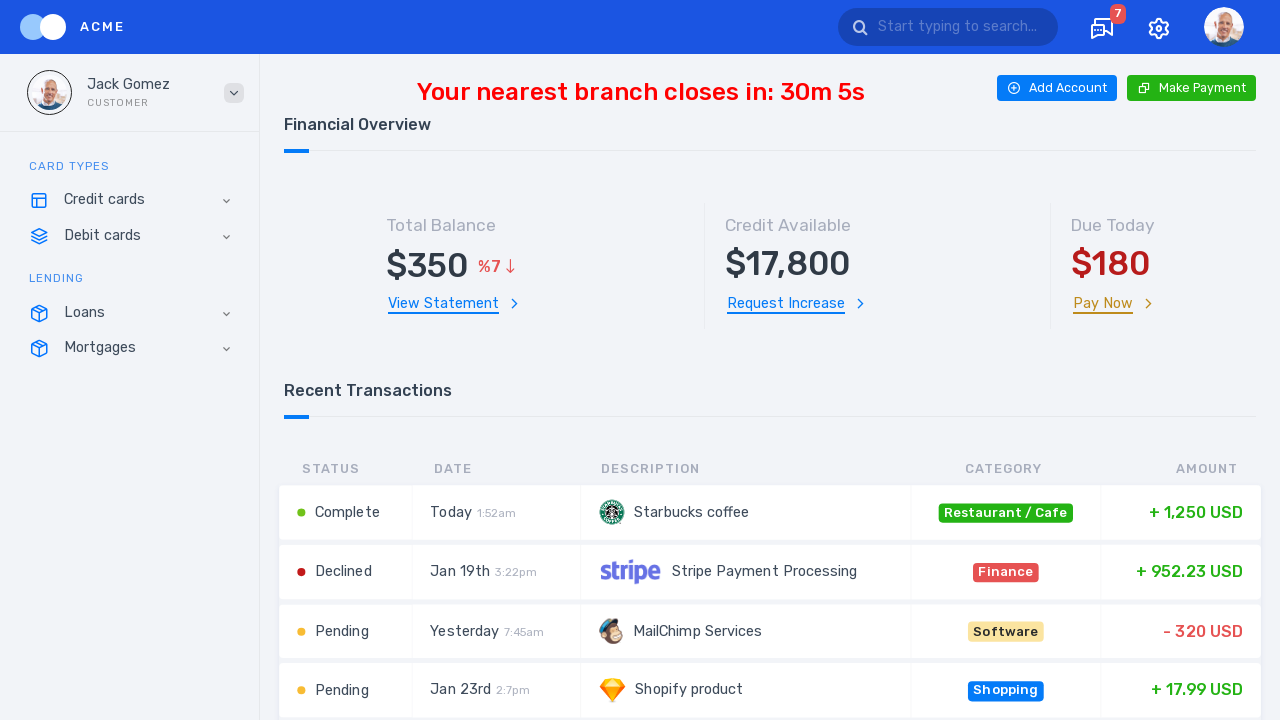